Tests search functionality by filling the search field with the name "judy"

Starting URL: http://zero.webappsecurity.com/index.html

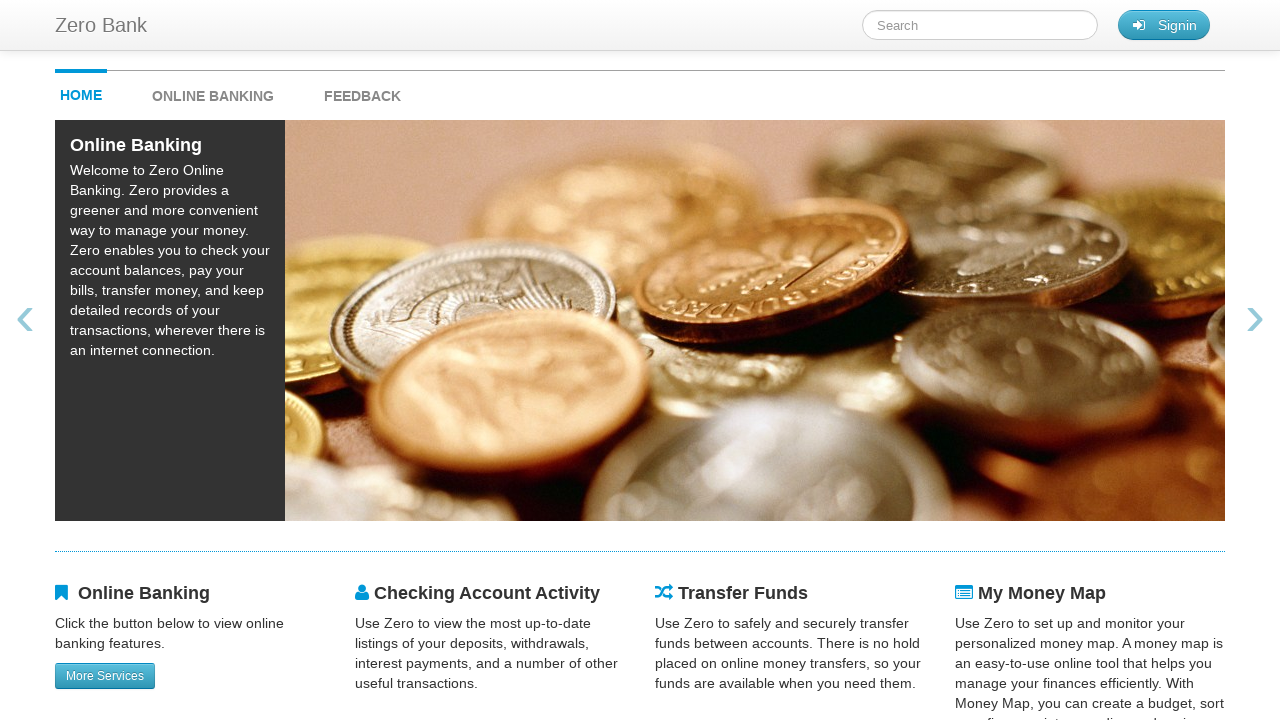

Filled search field with 'judy' on #searchTerm
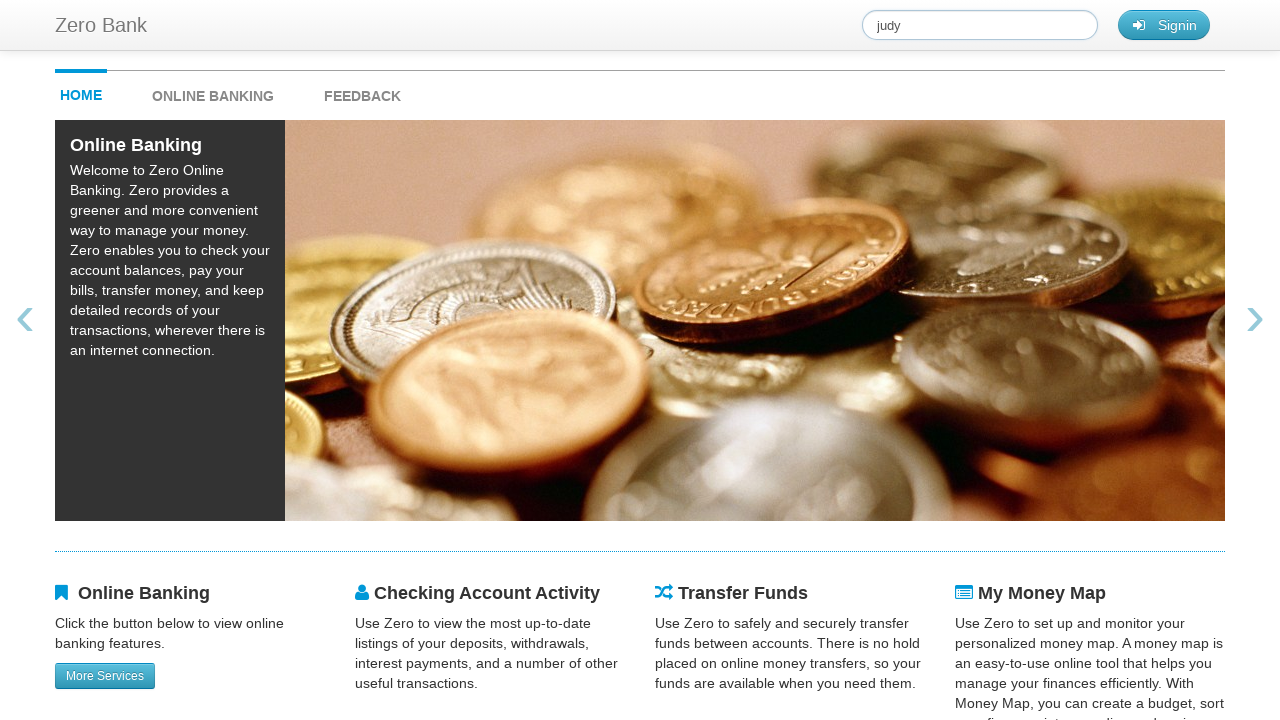

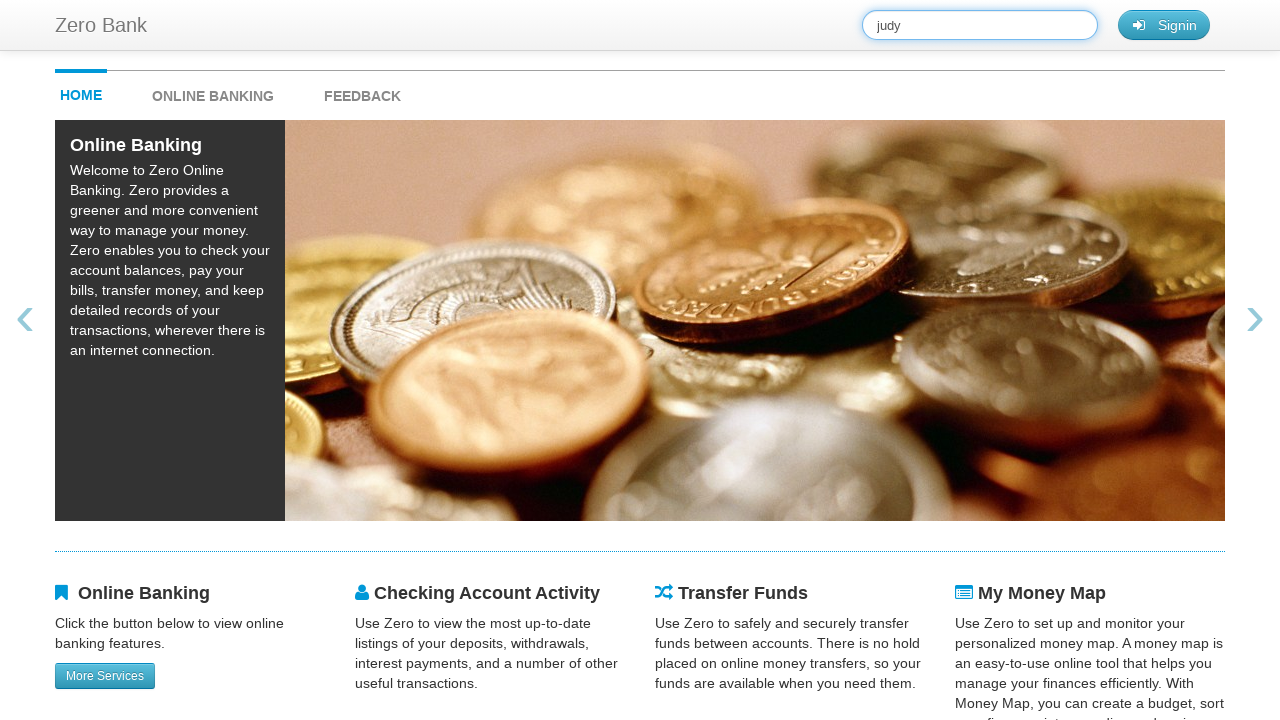